Tests the book recommendation feature by selecting a mood (happy) and navigating through several book recommendations using the "Next Book" button.

Starting URL: https://booksbymood.com/

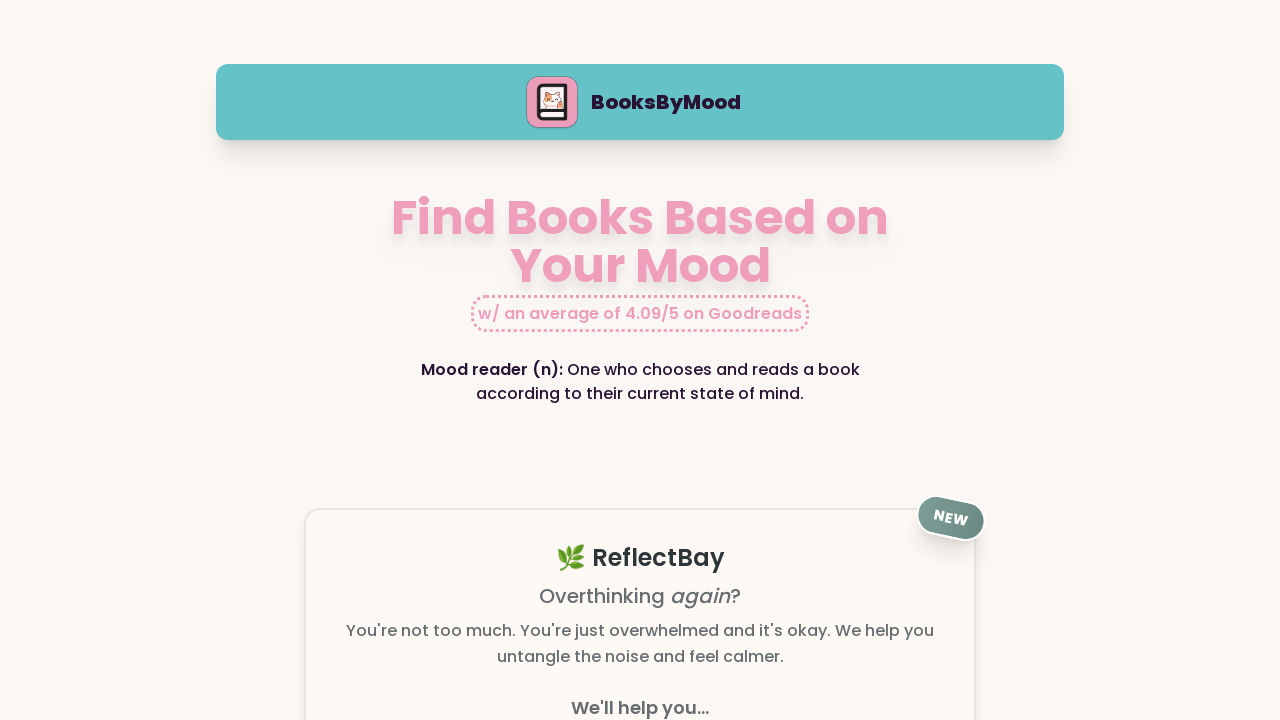

Main heading loaded on Books by Mood homepage
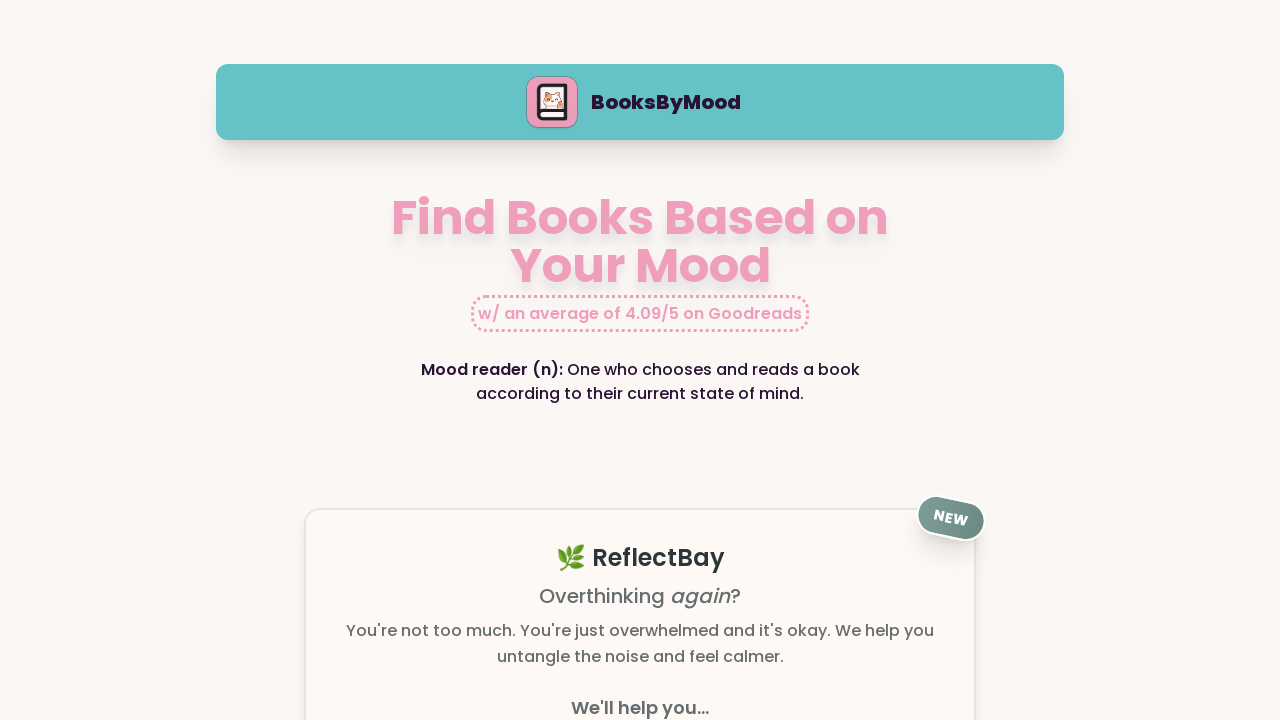

Selected 'happy' mood option at (357, 360) on text=happy
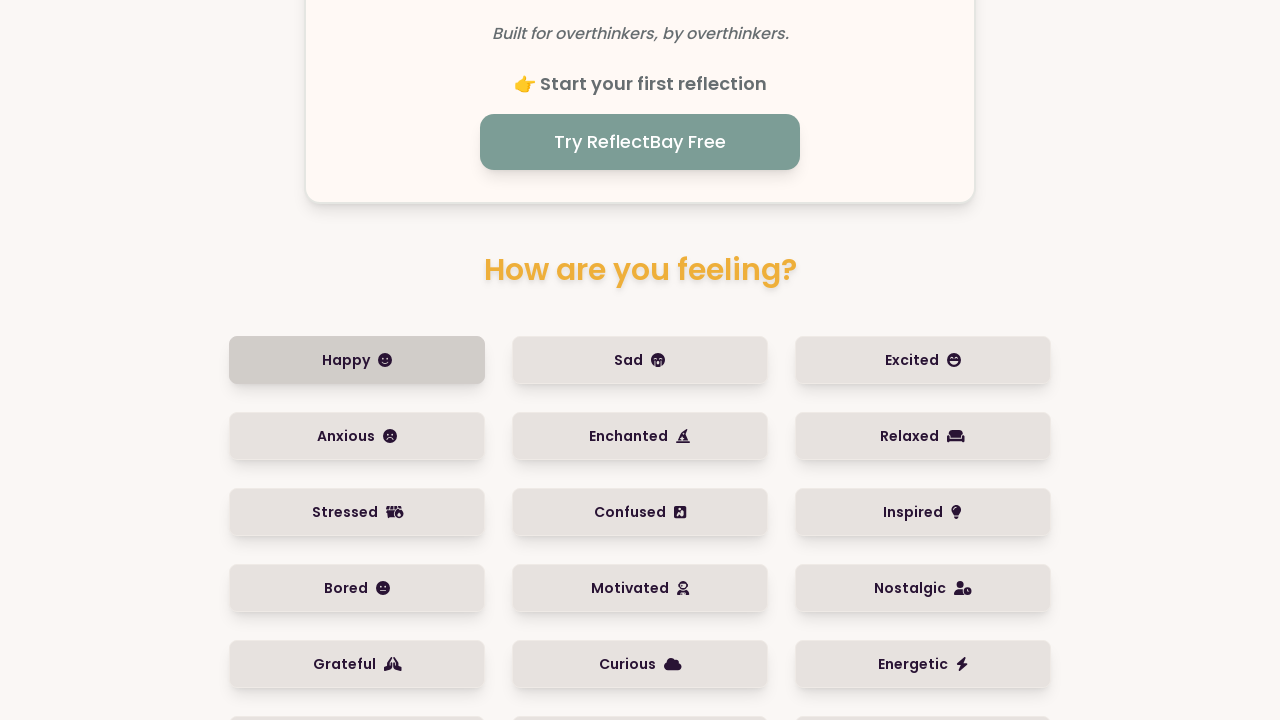

Book information loaded for happy mood
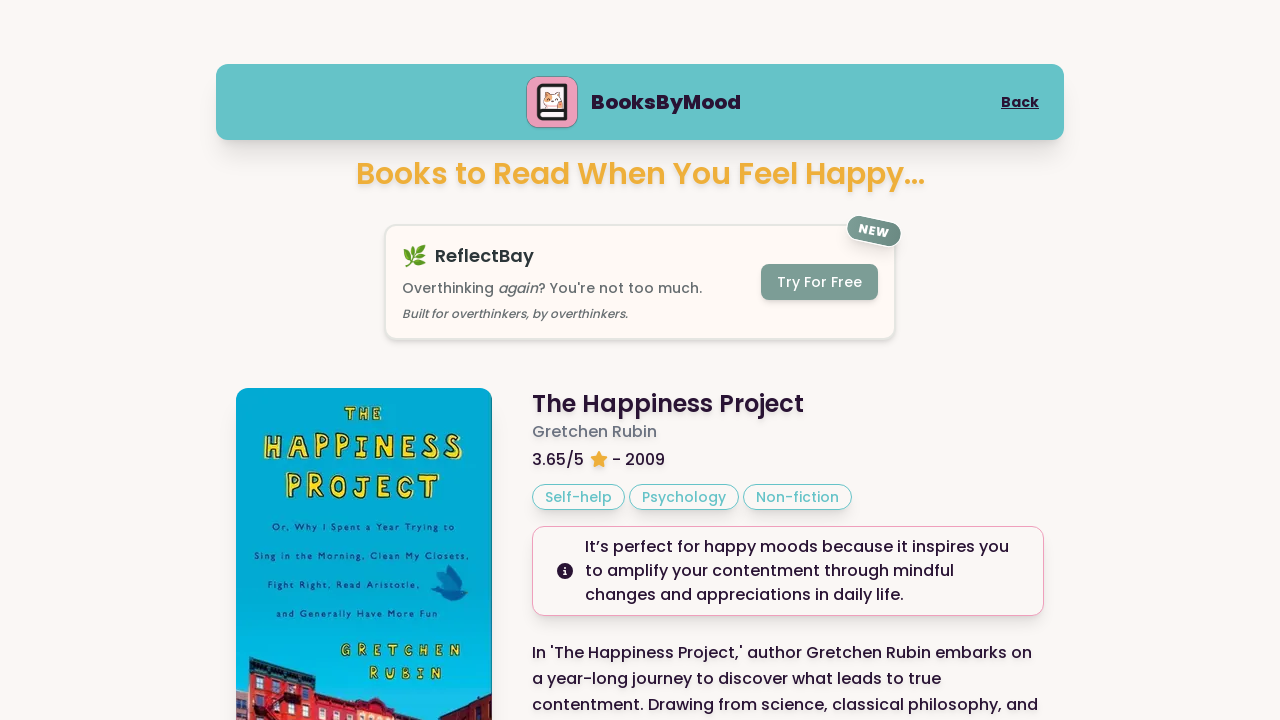

Scrolled to 'Next Book' button
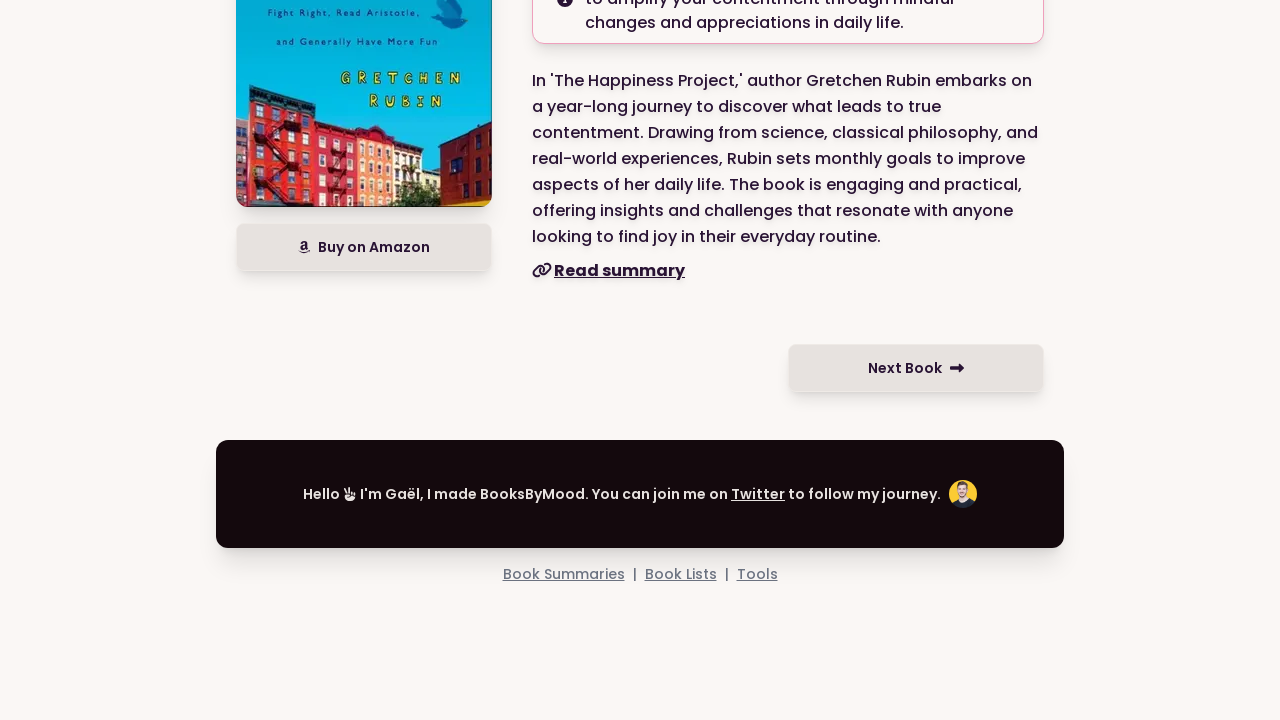

Clicked 'Next Book' button (recommendation 1) at (916, 368) on text=Next Book
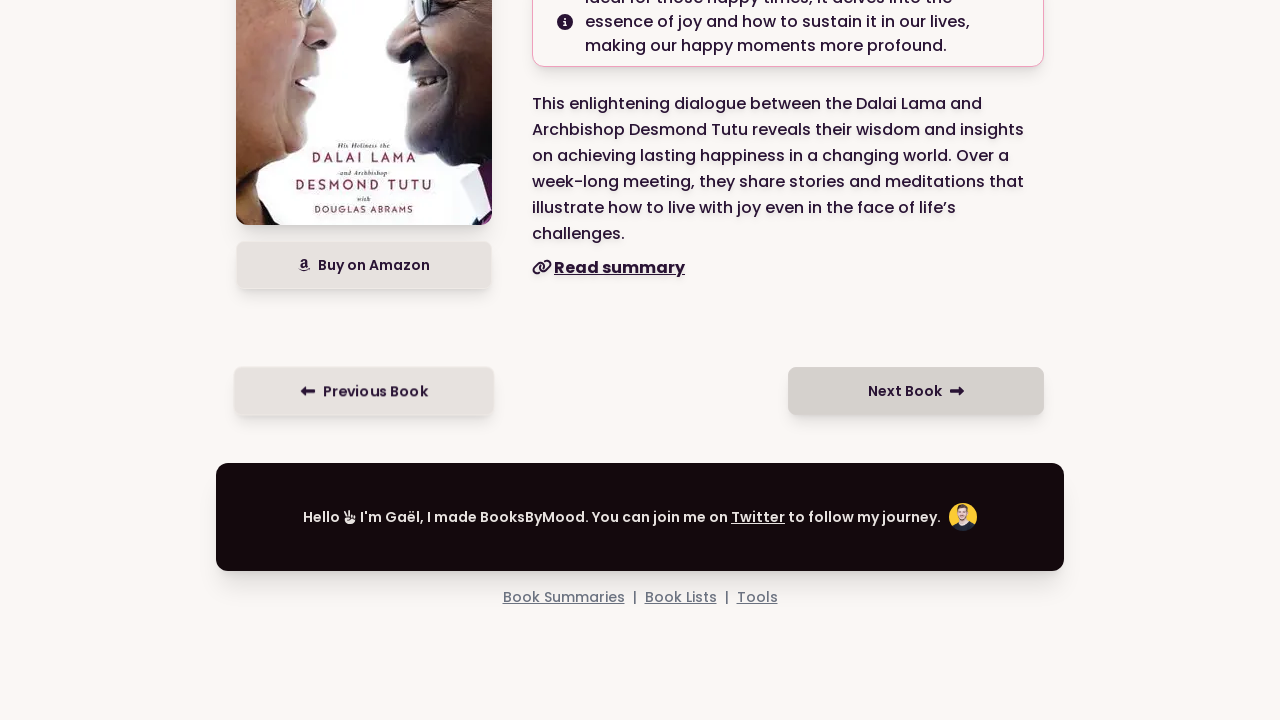

Next book loaded (recommendation 1)
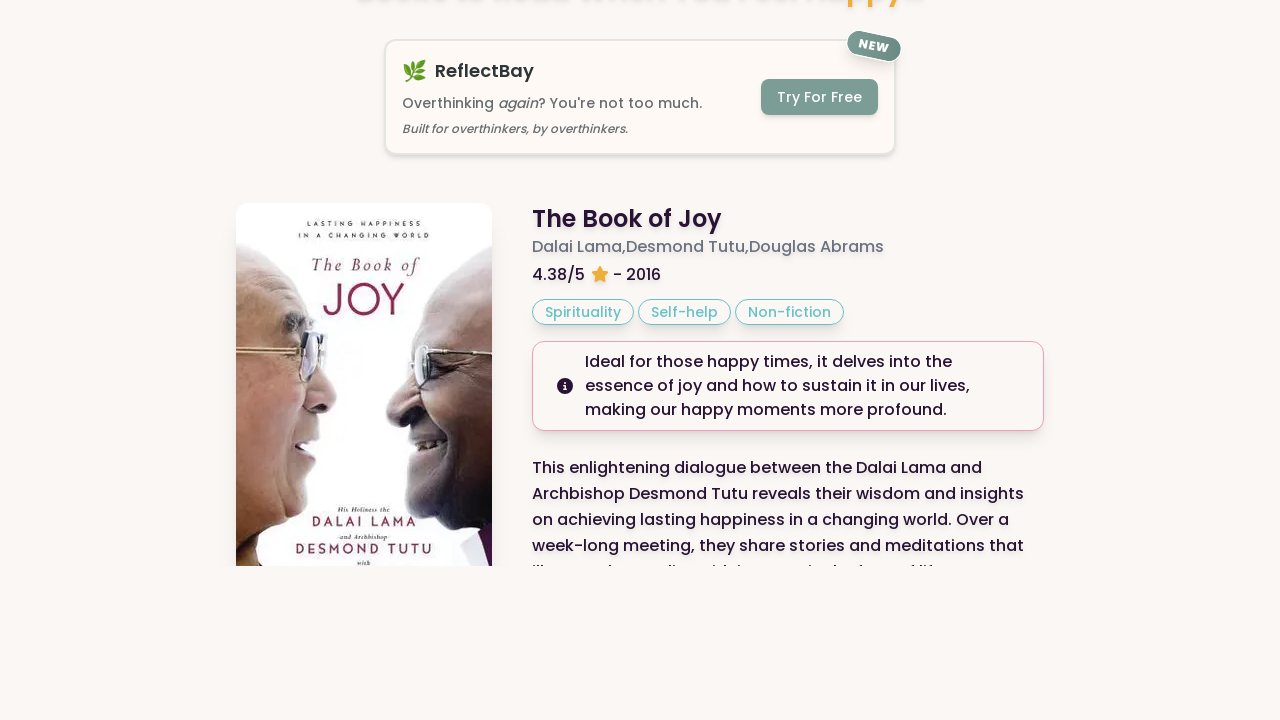

Scrolled to 'Next Book' button
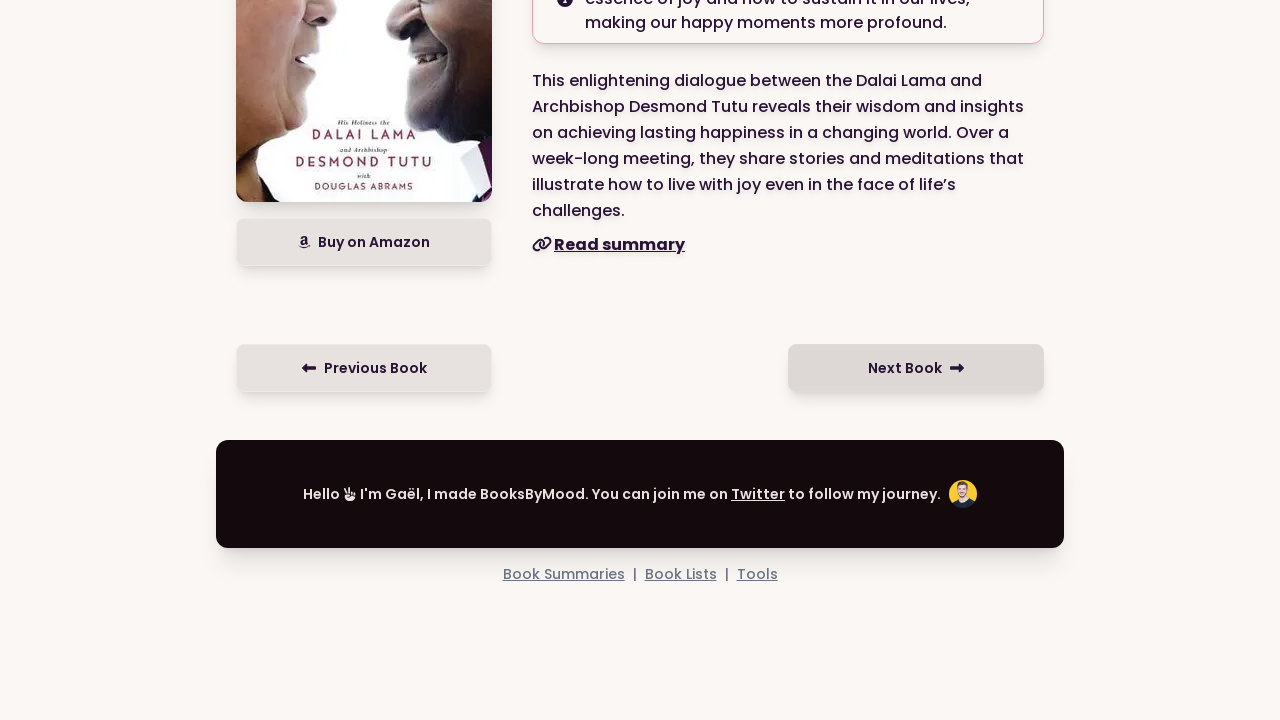

Clicked 'Next Book' button (recommendation 2) at (916, 368) on text=Next Book
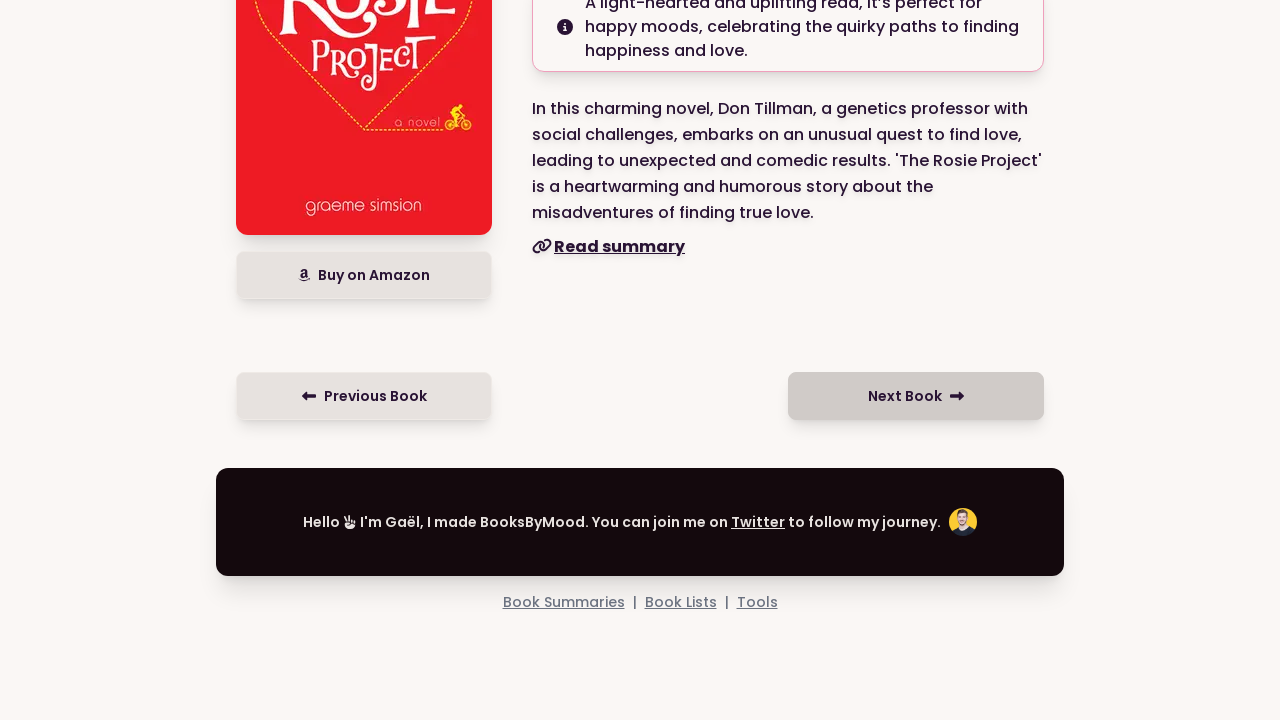

Next book loaded (recommendation 2)
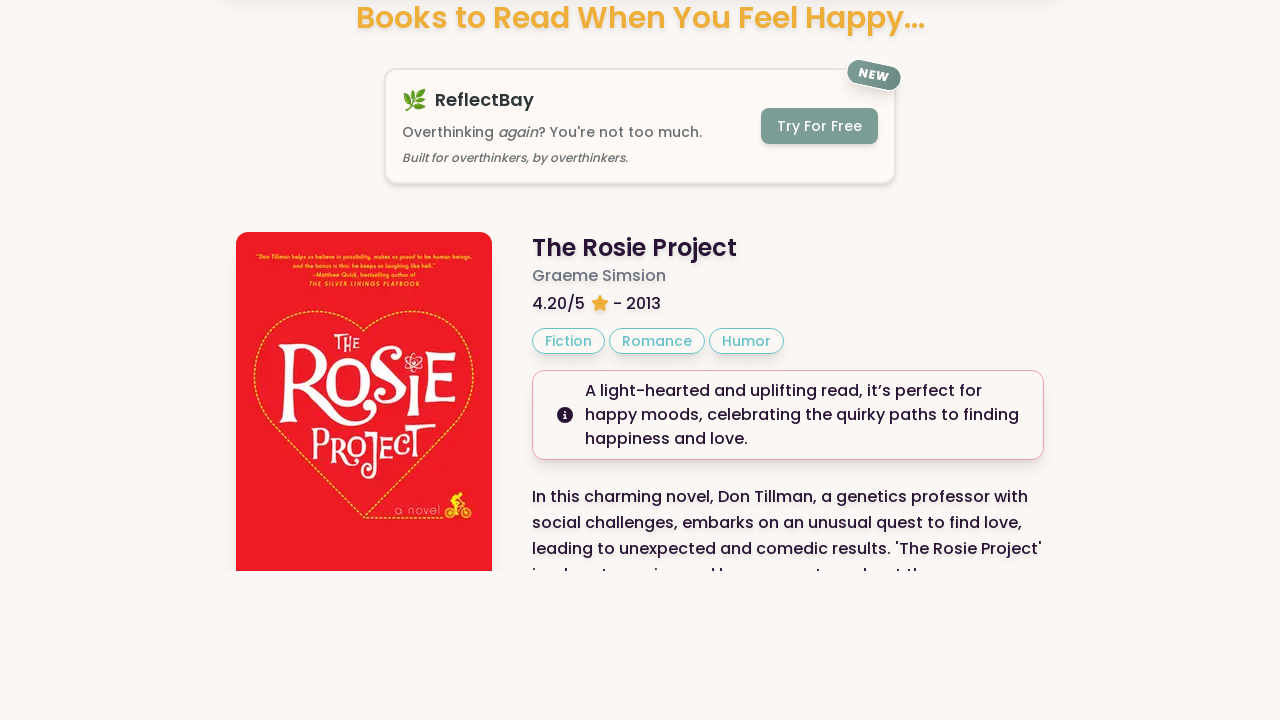

Scrolled to 'Next Book' button
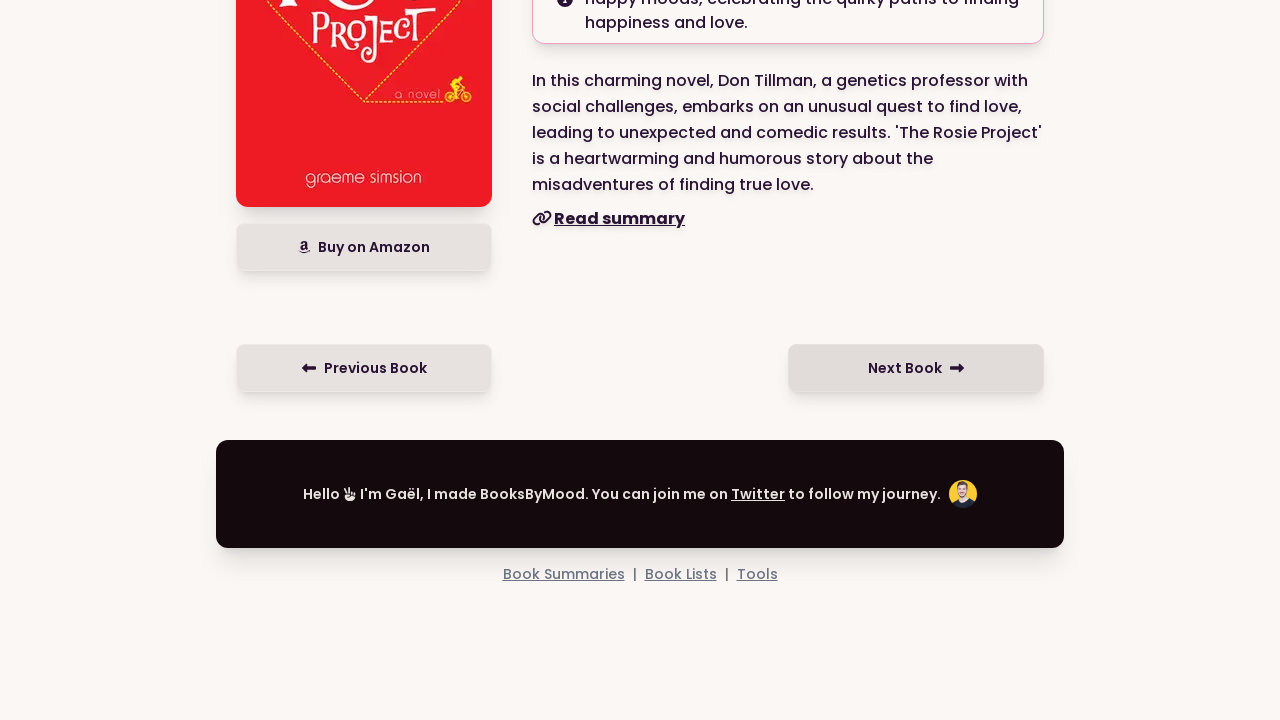

Clicked 'Next Book' button (recommendation 3) at (916, 368) on text=Next Book
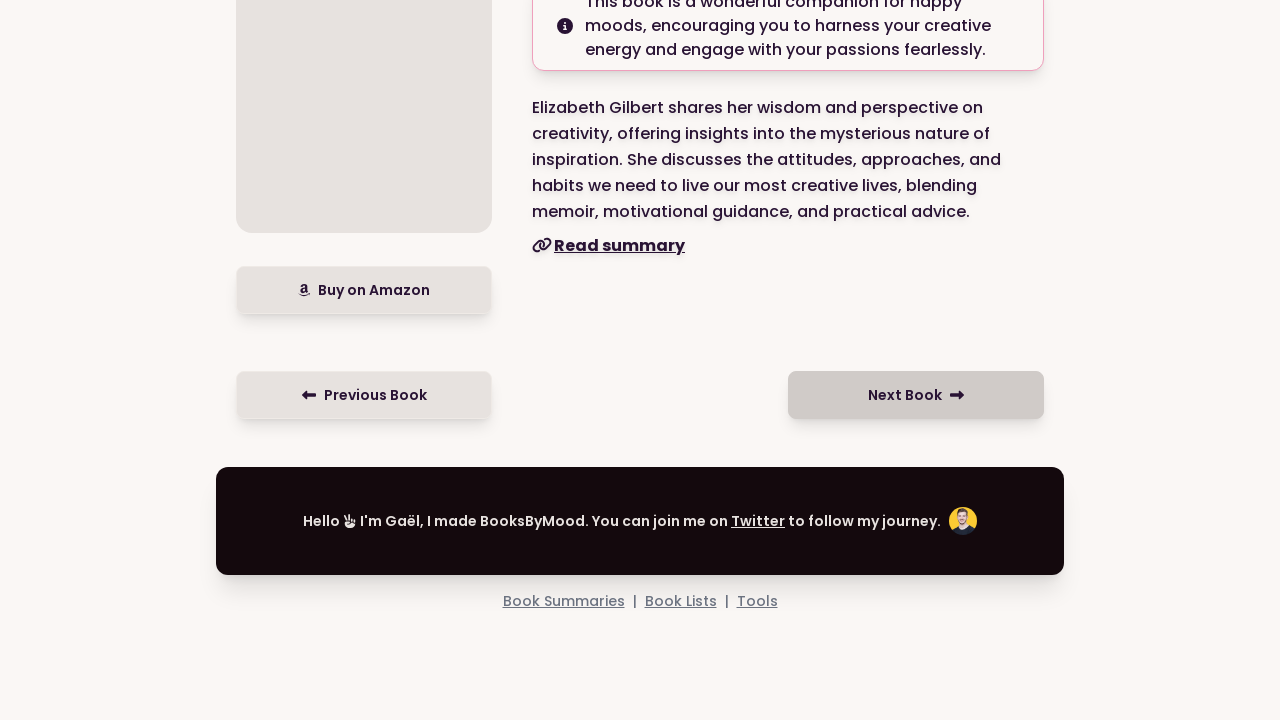

Next book loaded (recommendation 3)
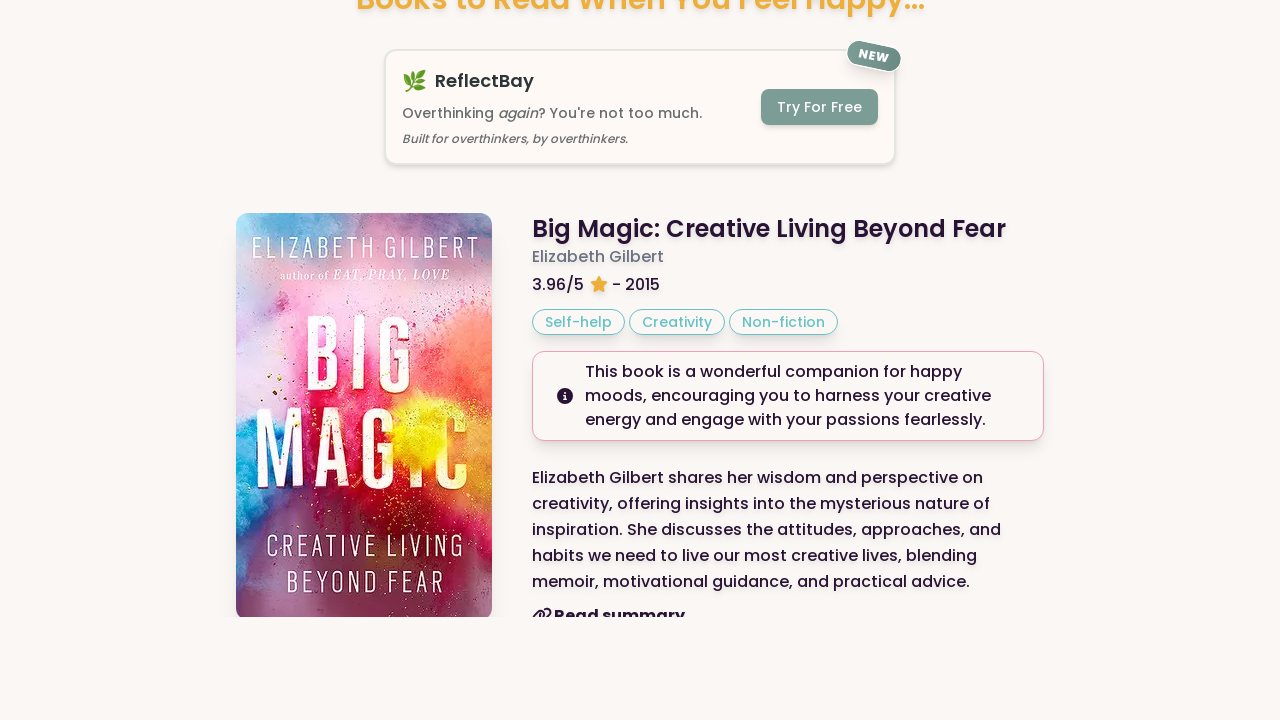

Scrolled to 'Next Book' button
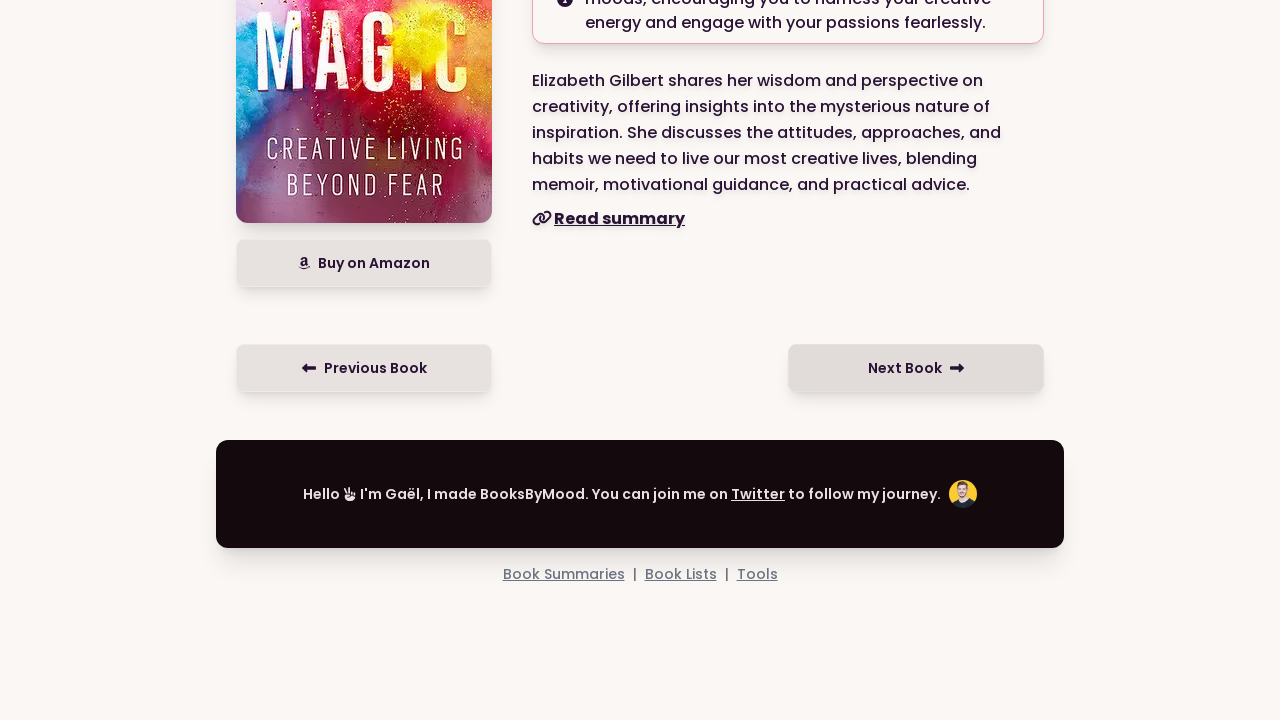

Clicked 'Next Book' button (recommendation 4) at (916, 368) on text=Next Book
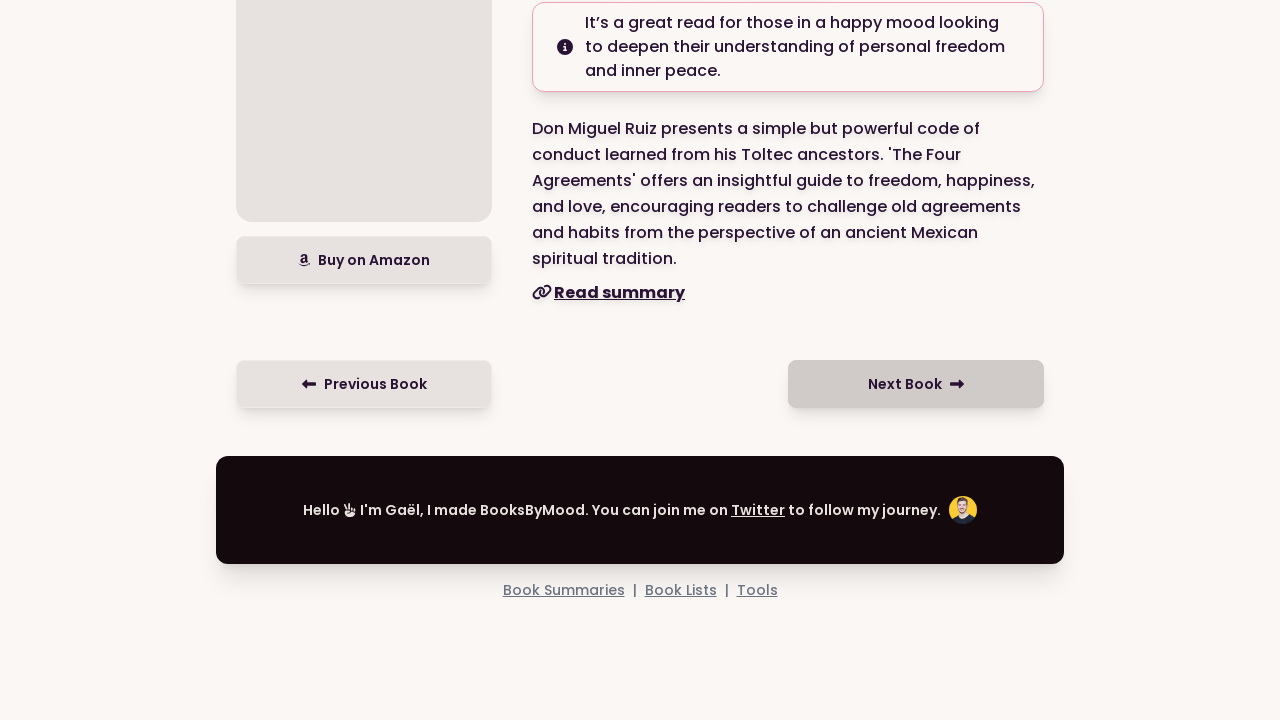

Next book loaded (recommendation 4)
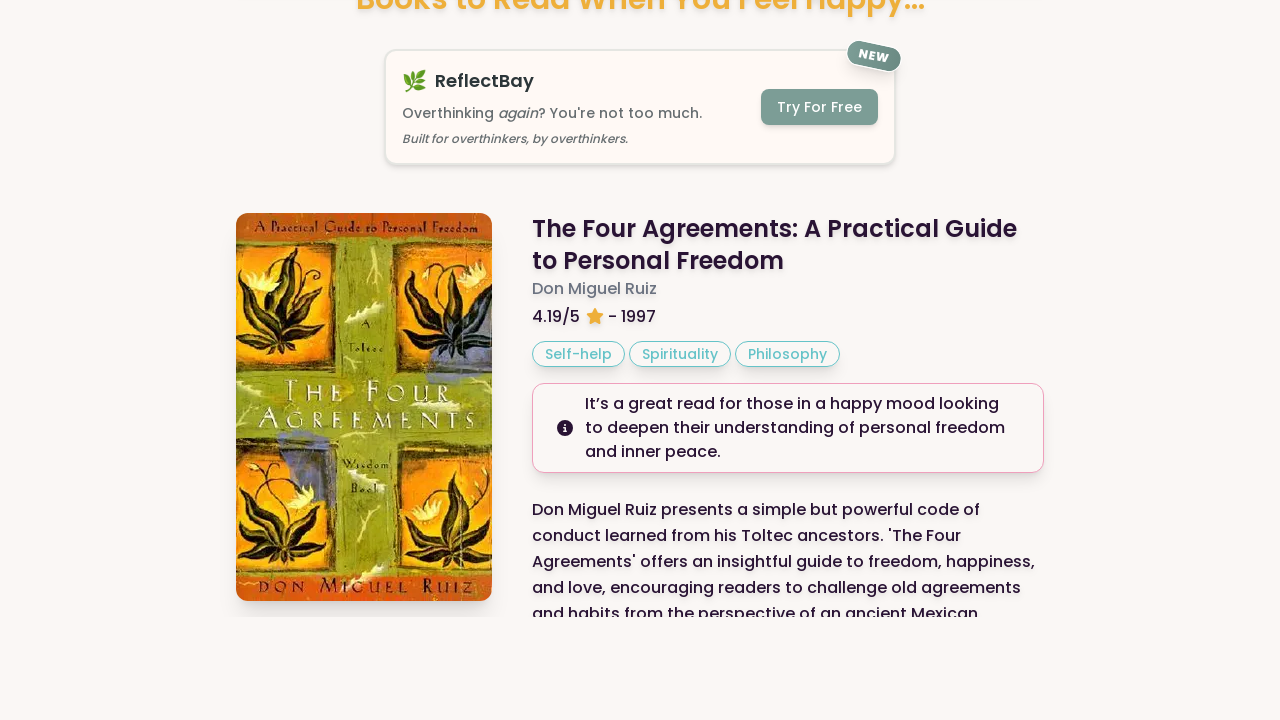

Scrolled to 'Next Book' button
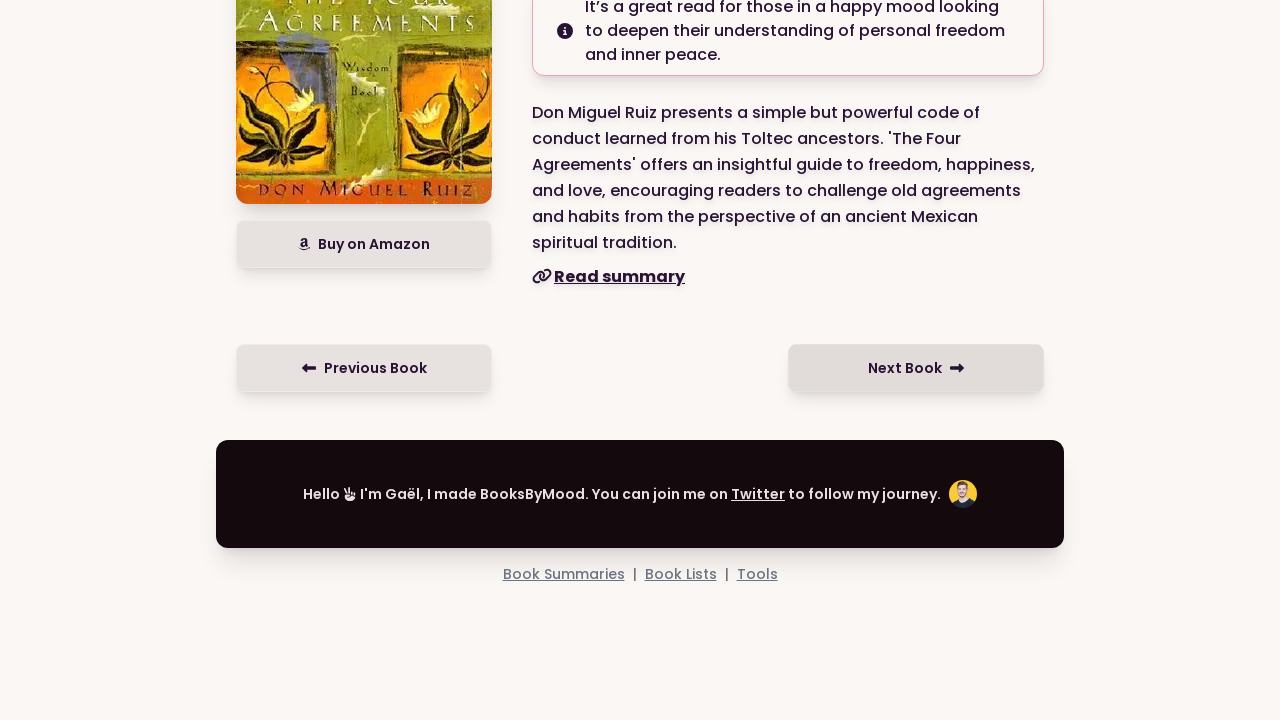

Clicked 'Next Book' button (recommendation 5) at (916, 368) on text=Next Book
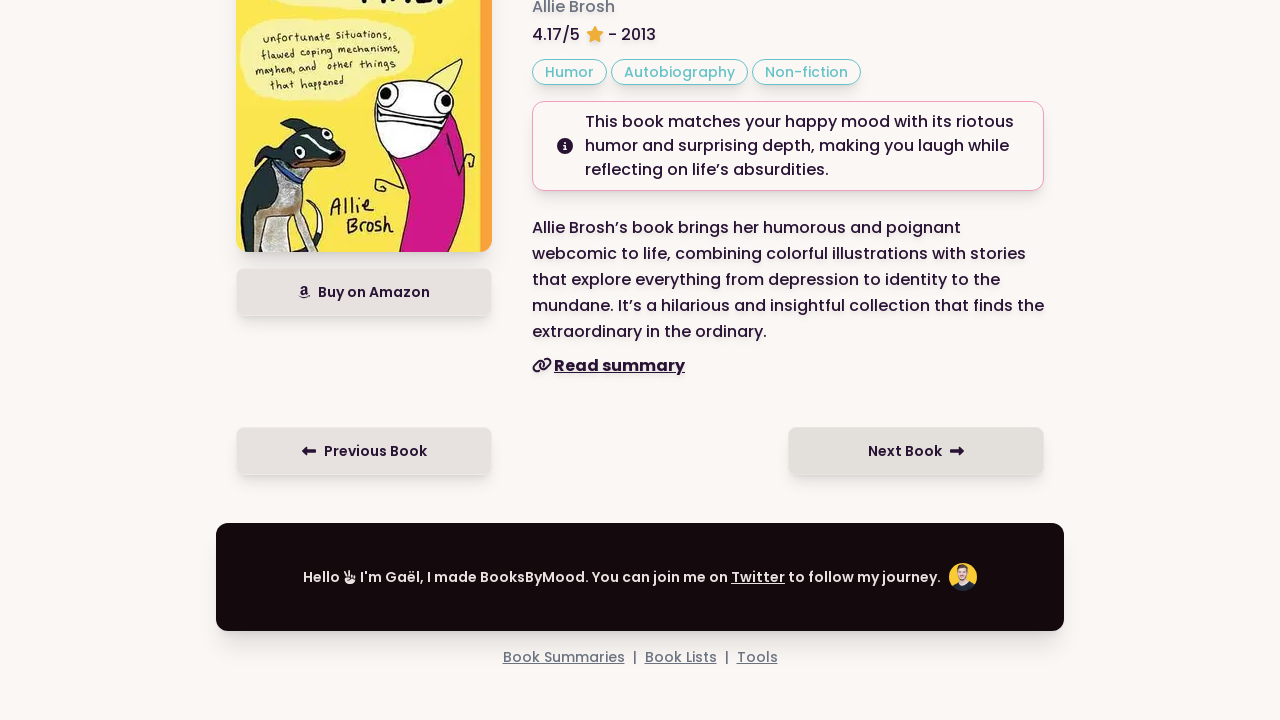

Next book loaded (recommendation 5)
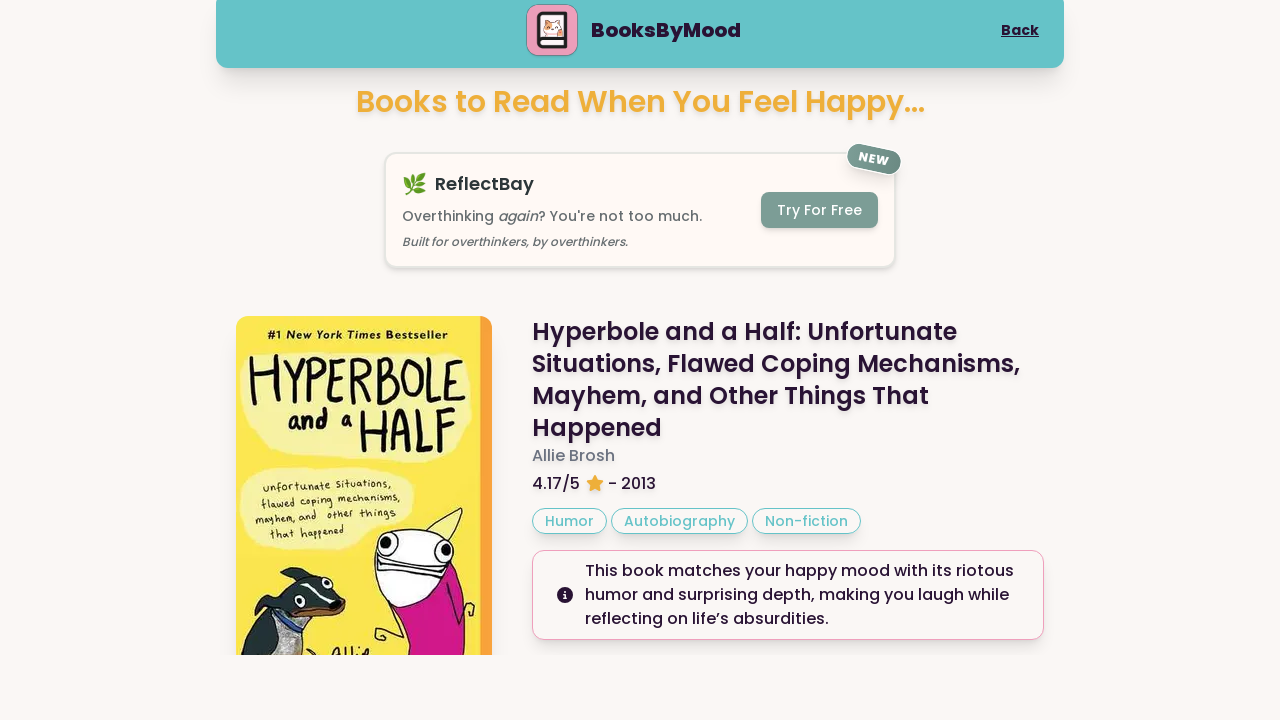

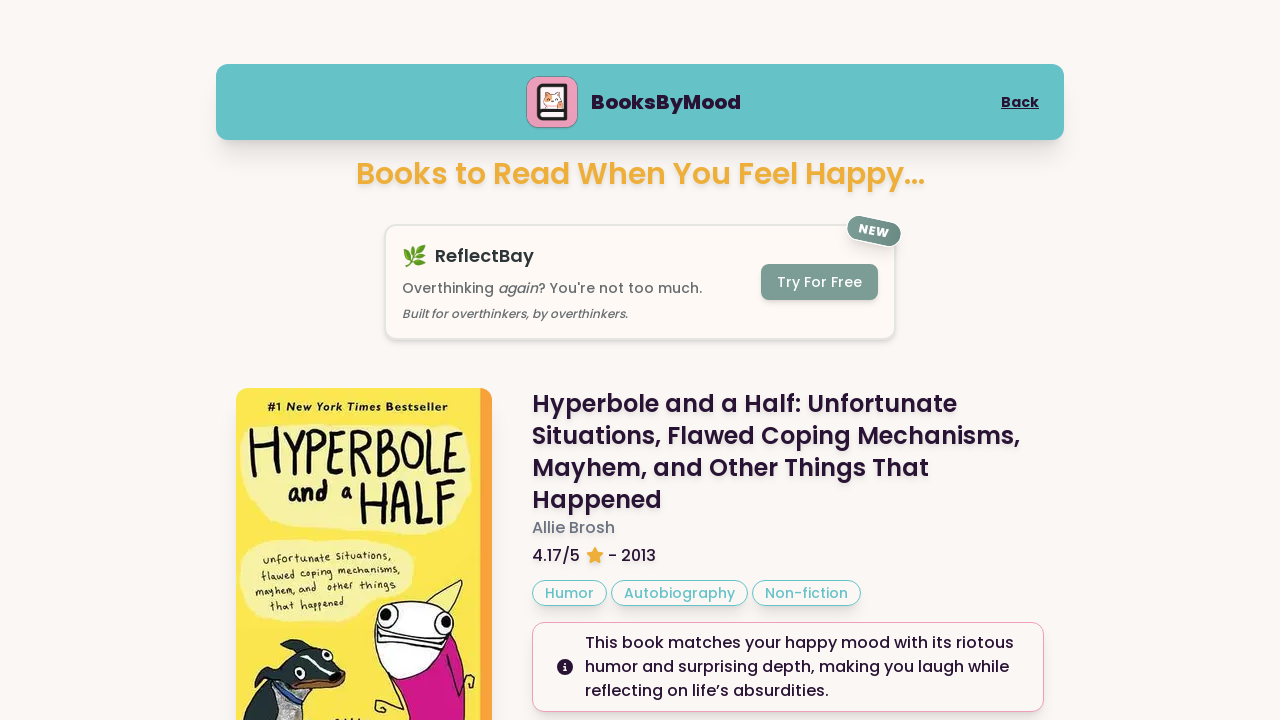